Tests multiple drag and drop for sorting by dragging item C to position before item A

Starting URL: https://selenium08.blogspot.com/2020/01/click-and-hold.html

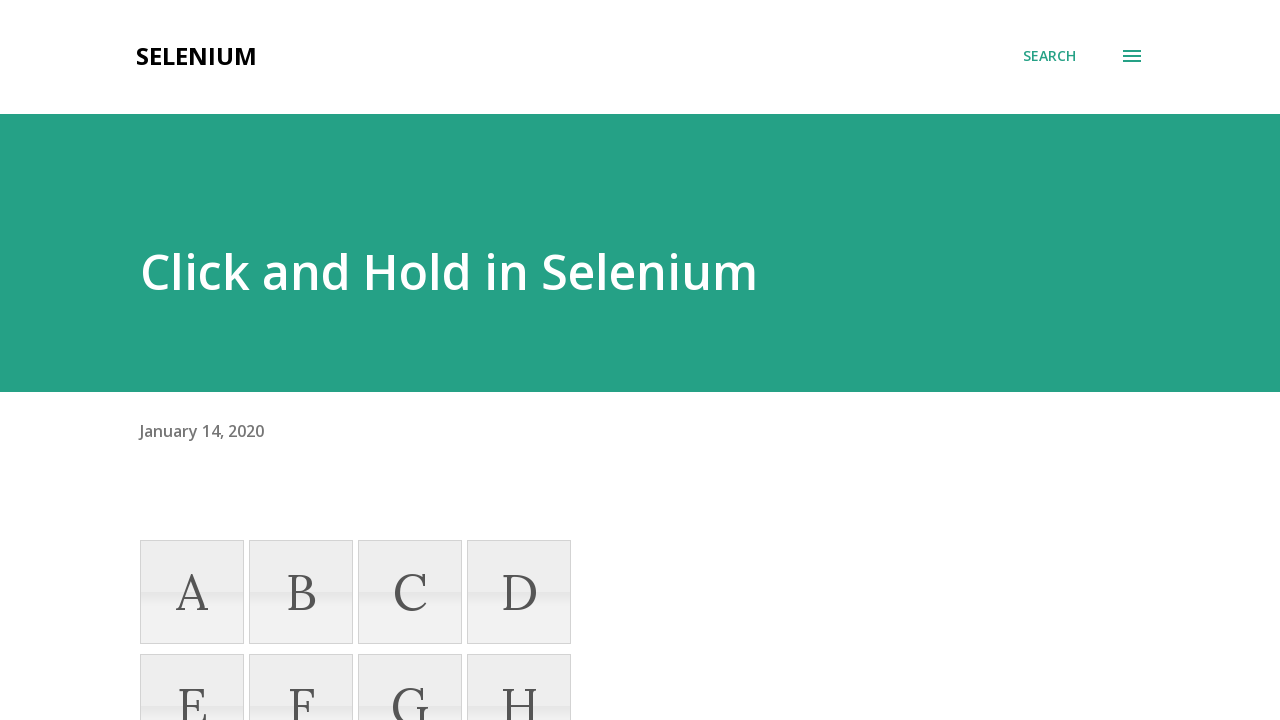

Waited for item A to load
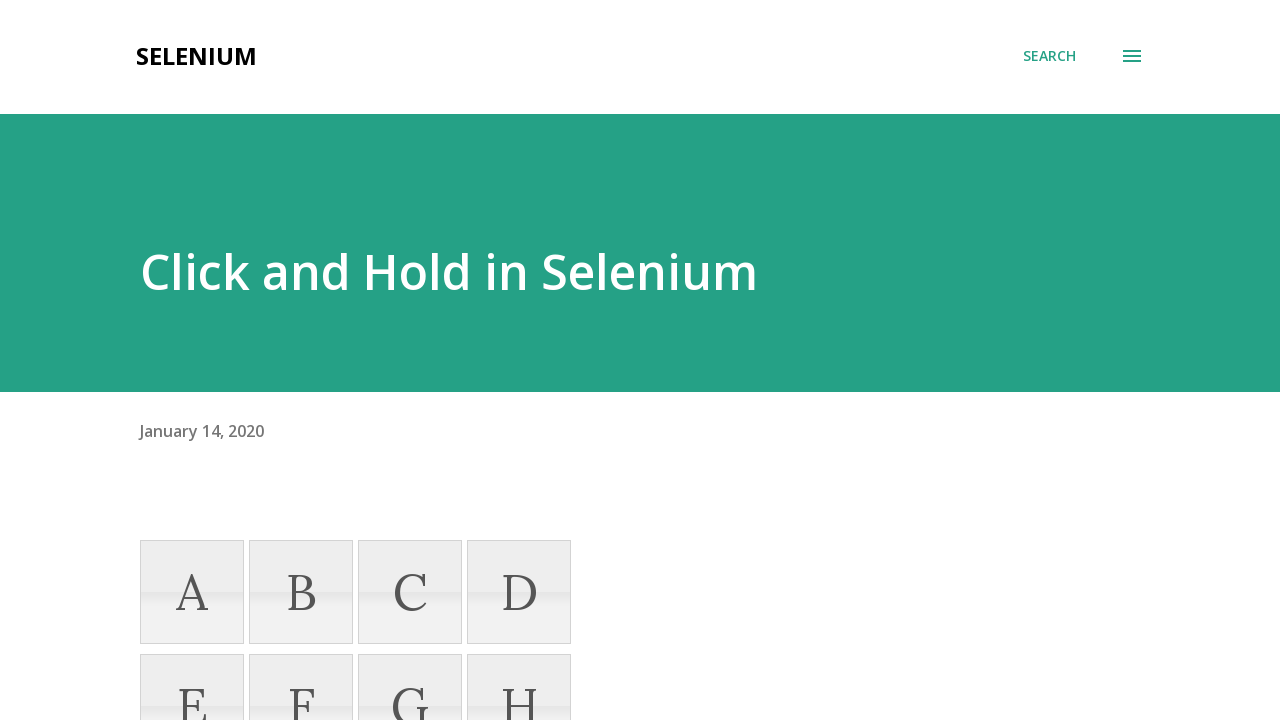

Waited for item C to load
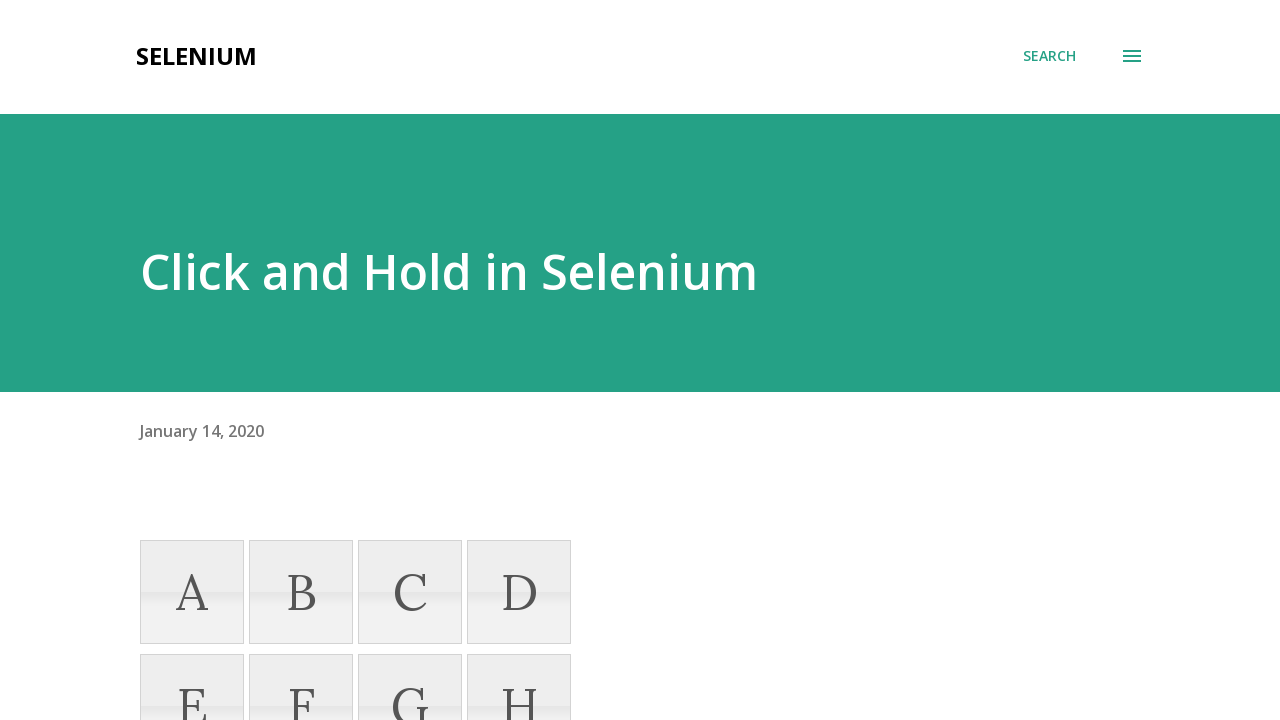

Dragged item C to position before item A at (192, 592)
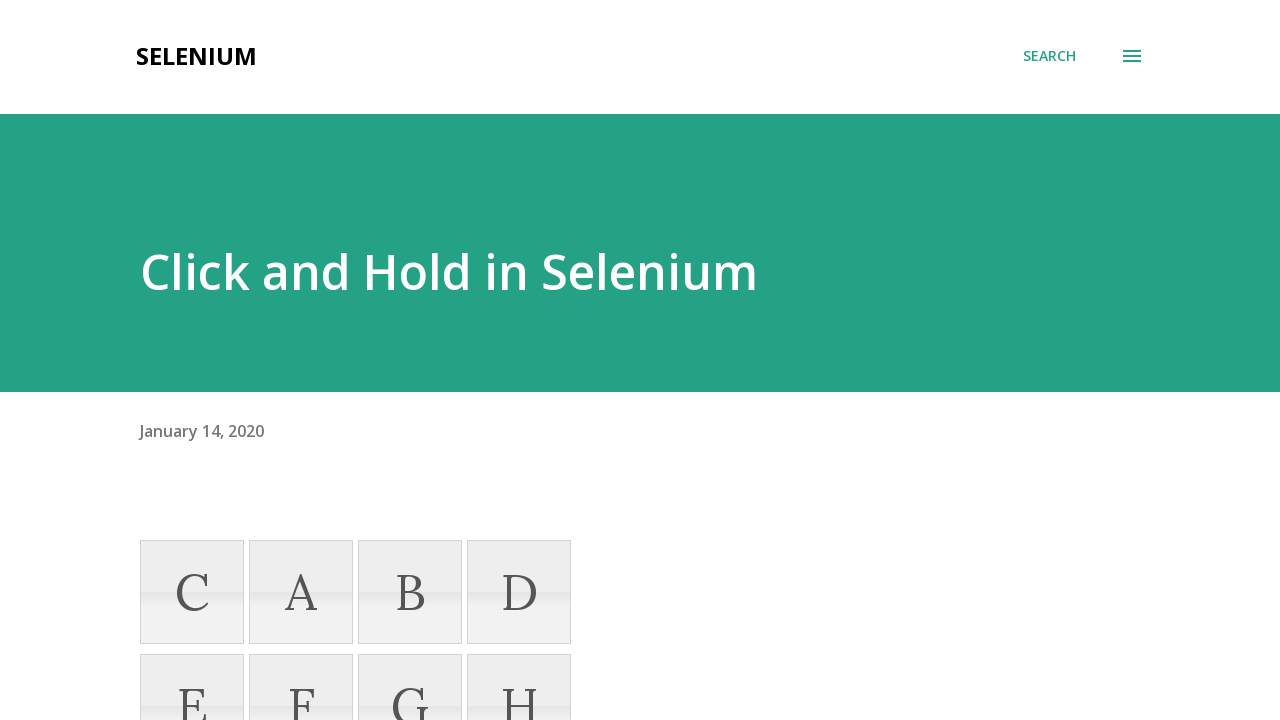

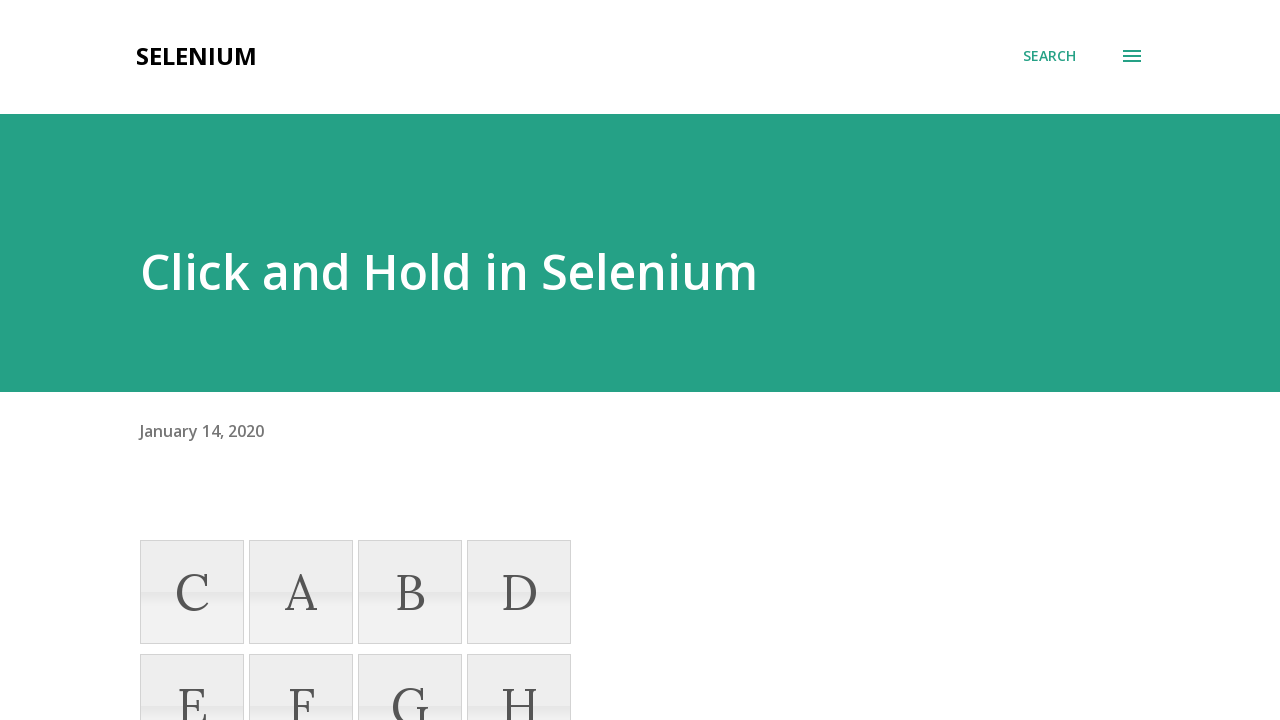